Submits an empty feedback form, clicks Yes to confirm, and verifies the generic thank you message is displayed

Starting URL: https://kristinek.github.io/site/tasks/provide_feedback

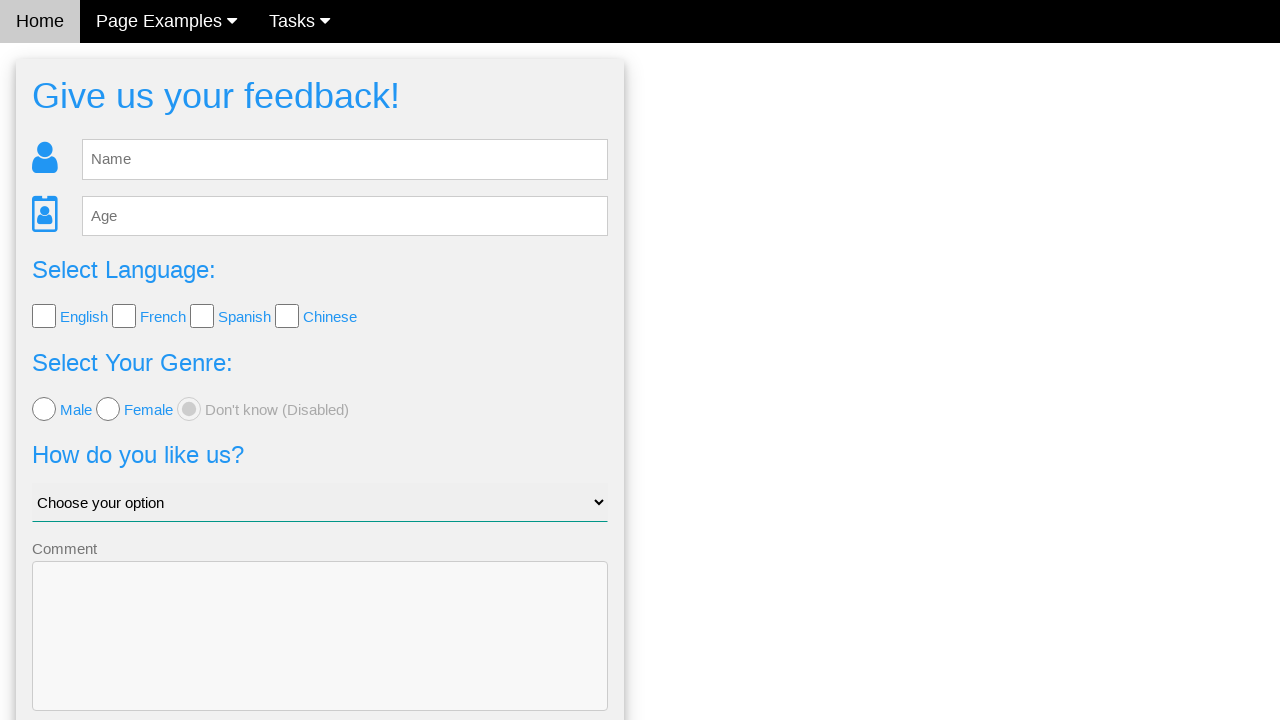

Clicked Send button without entering feedback at (320, 656) on button[type='submit']
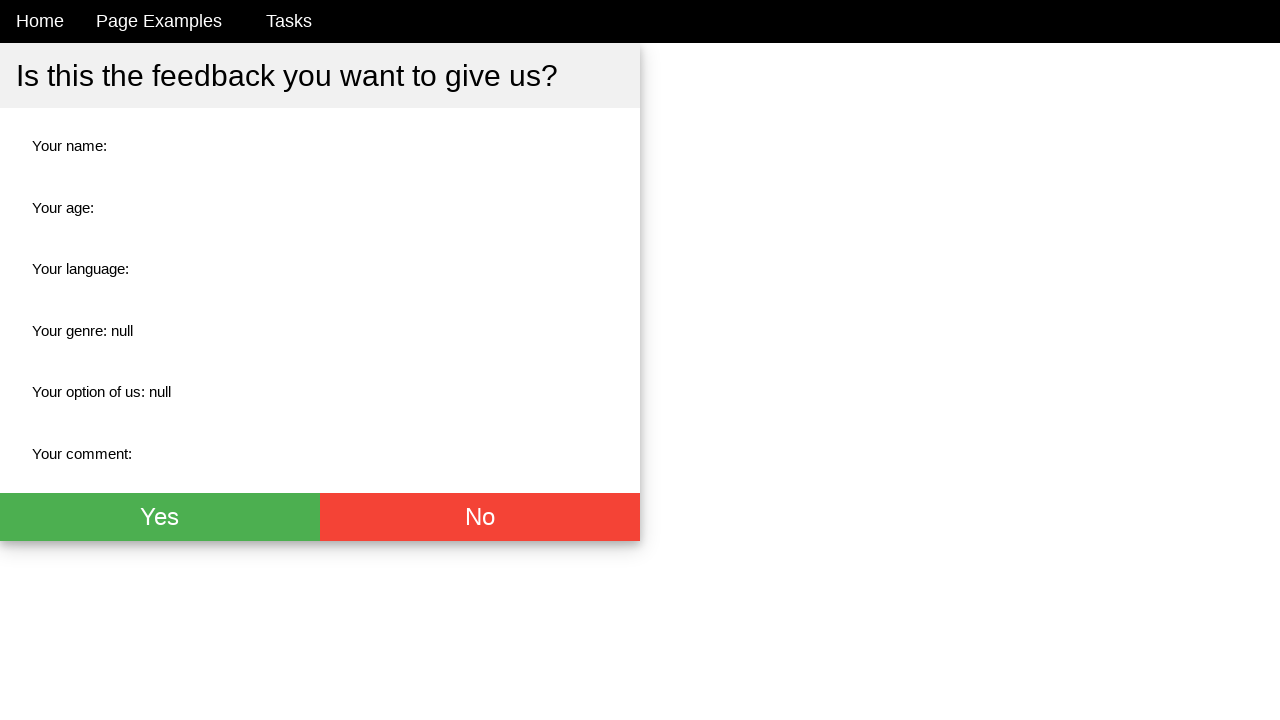

Confirmation dialog appeared with Yes button
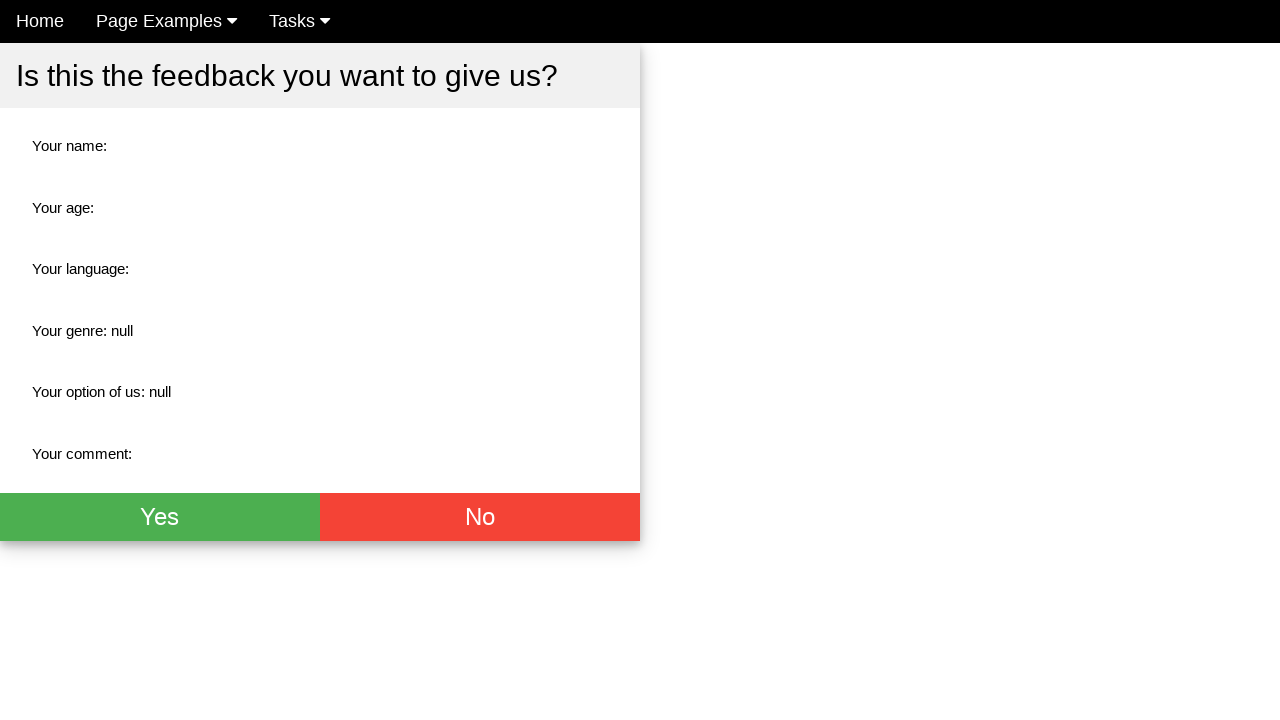

Clicked Yes button to confirm empty feedback submission at (160, 517) on xpath=//button[text()='Yes']
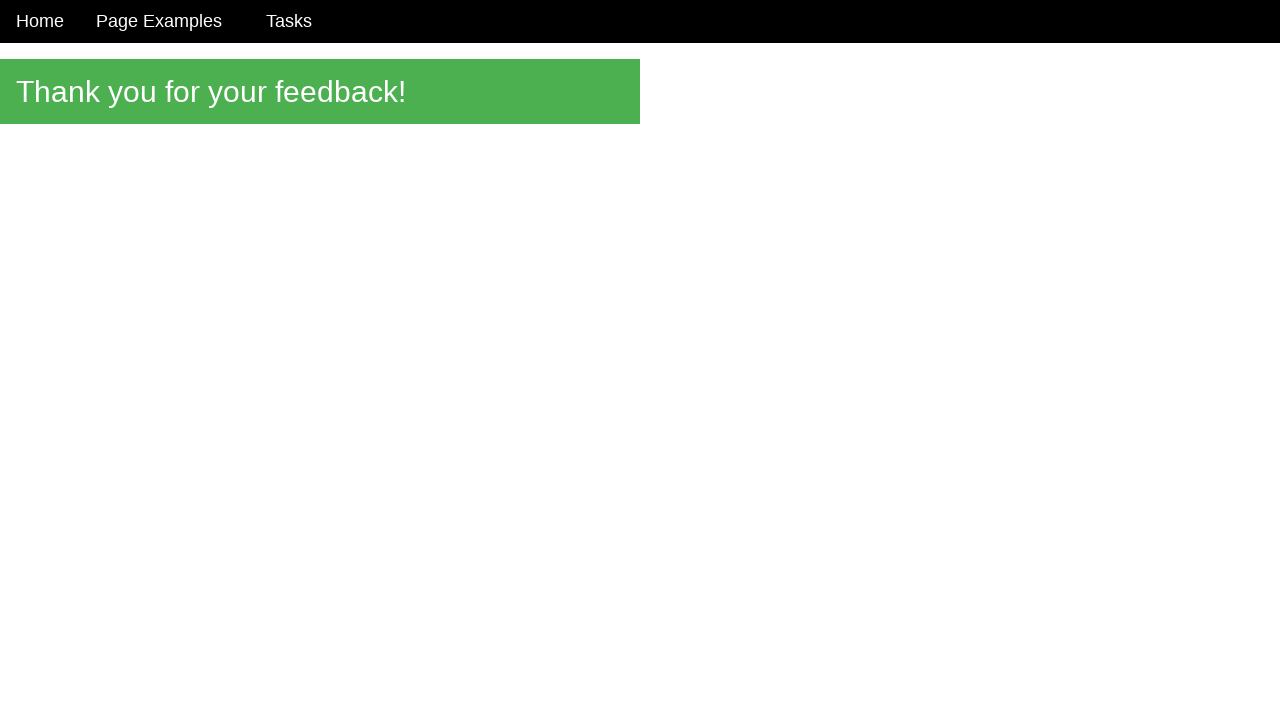

Thank you message element loaded
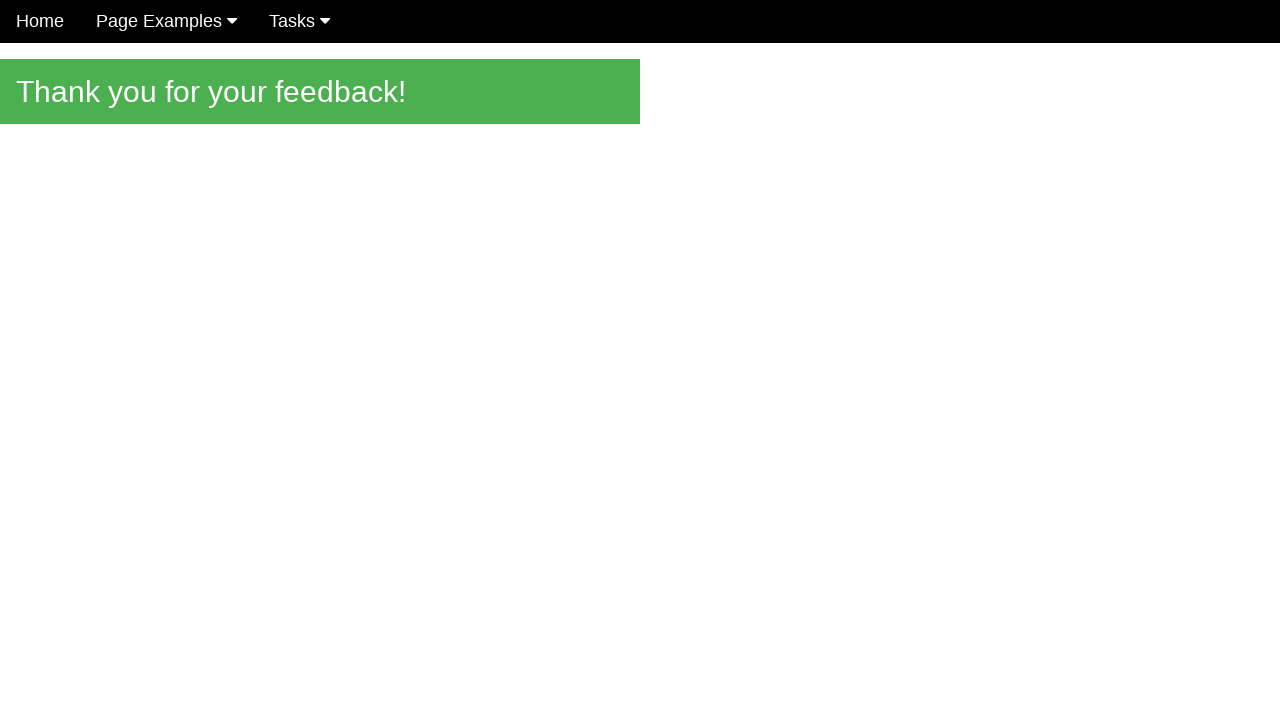

Verified generic thank you message is displayed
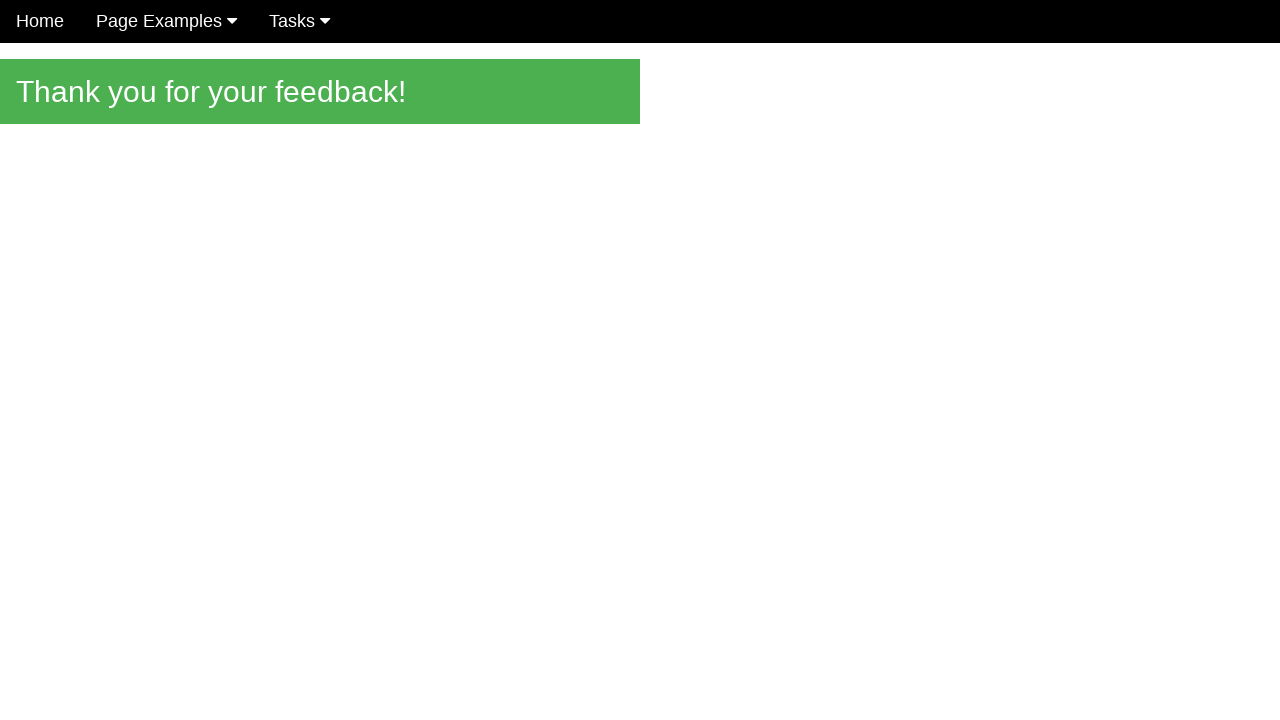

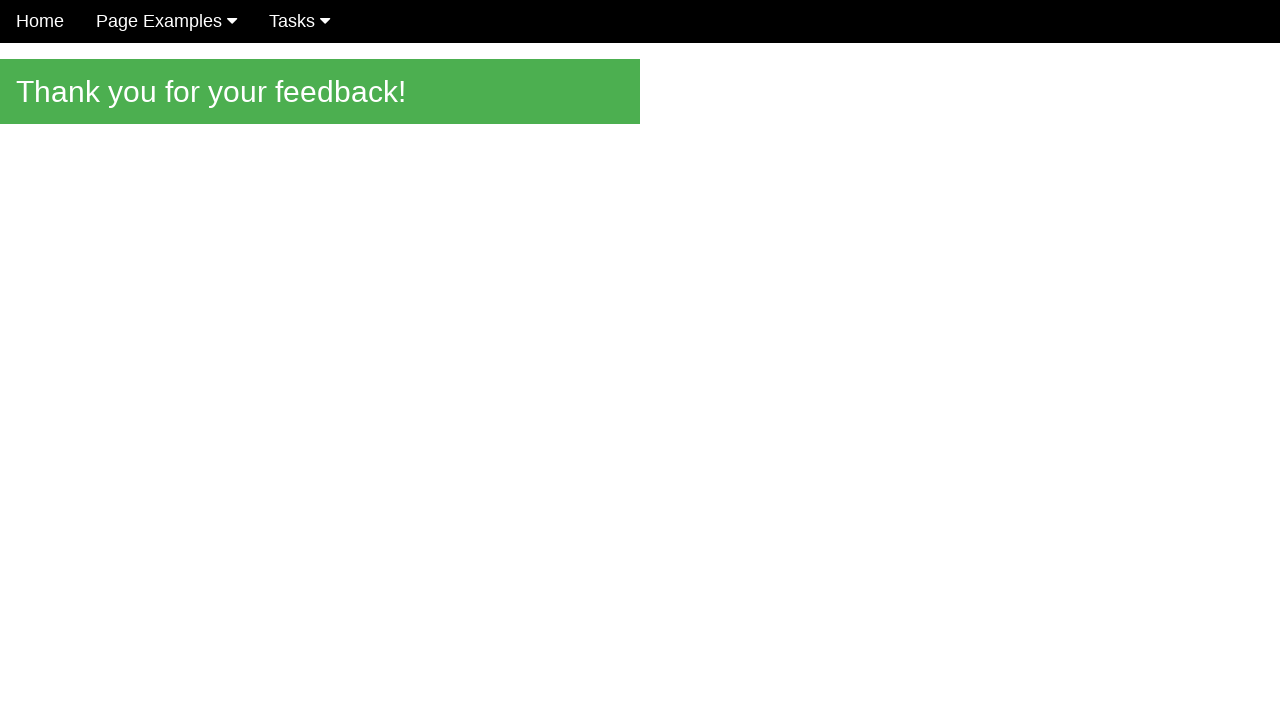